Tests three different button click types on a demo page: double-click, right-click (context click), and regular left-click, then verifies the corresponding confirmation messages appear.

Starting URL: https://demoqa.com/buttons

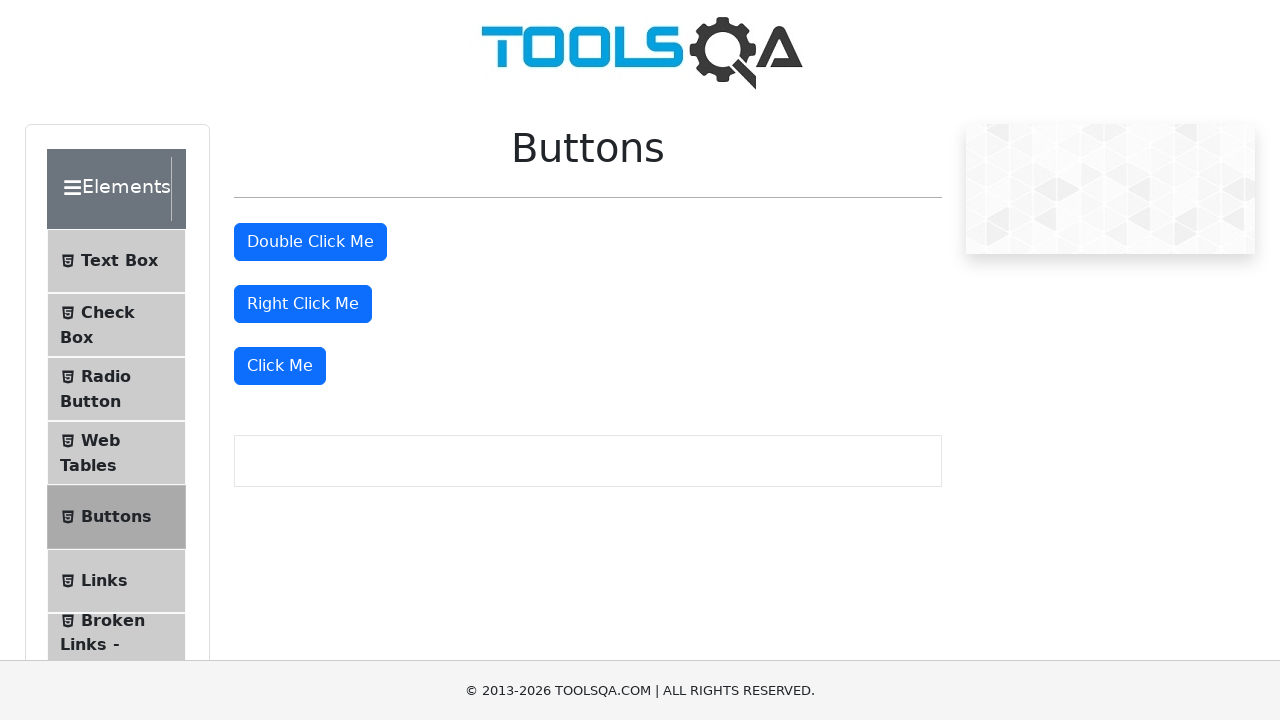

Double-clicked the 'Double Click Me' button at (310, 242) on xpath=//button[text()='Double Click Me']
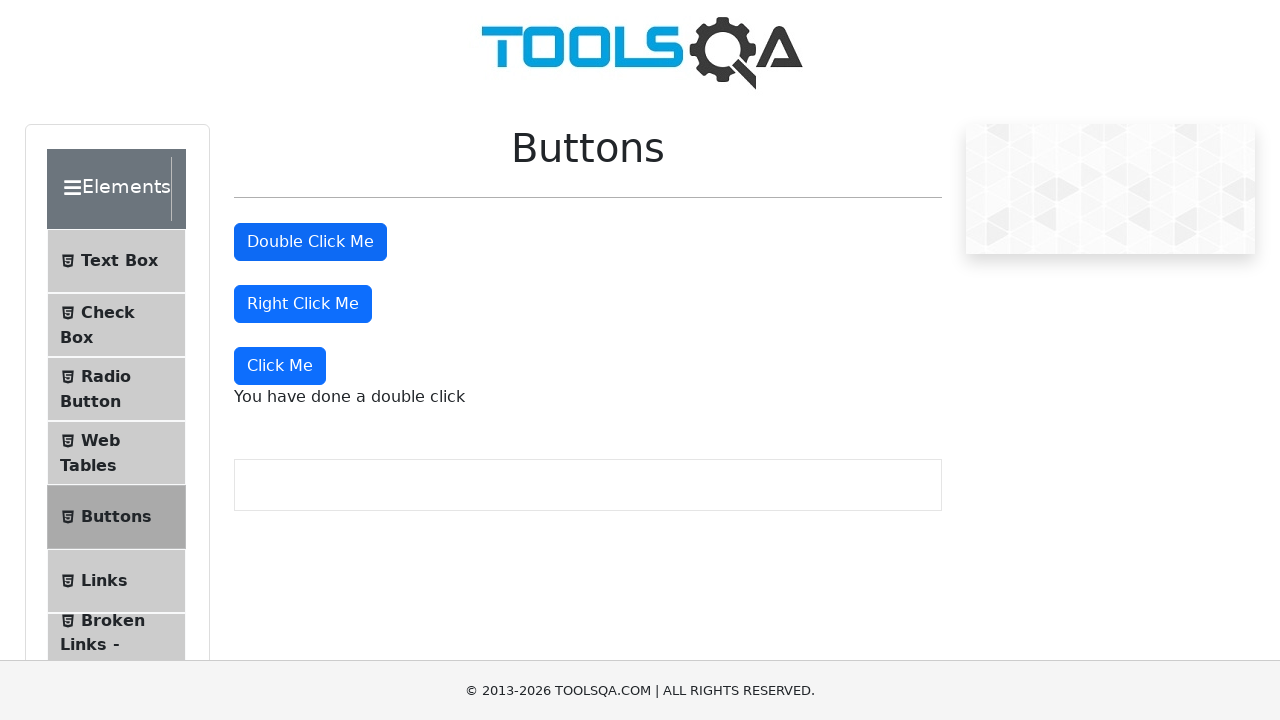

Right-clicked the 'Right Click Me' button at (303, 304) on //button[text()='Right Click Me']
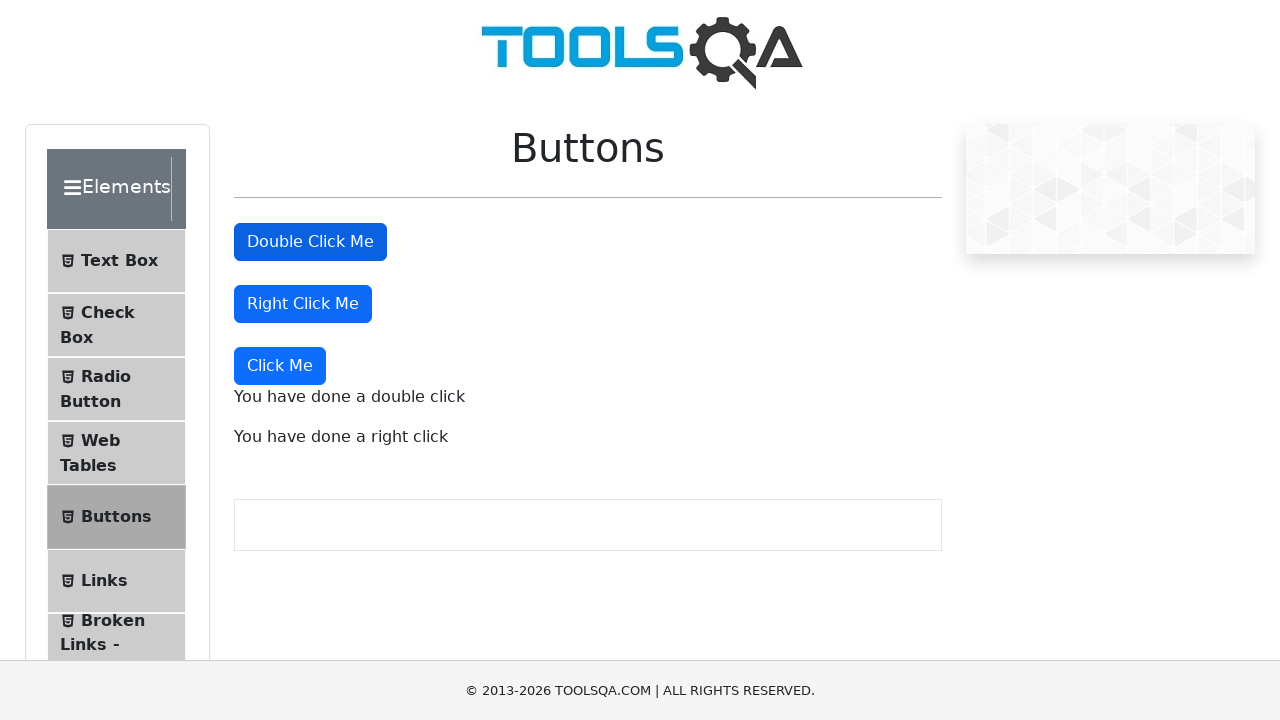

Left-clicked the 'Click Me' button at (280, 366) on xpath=//button[text()='Click Me']
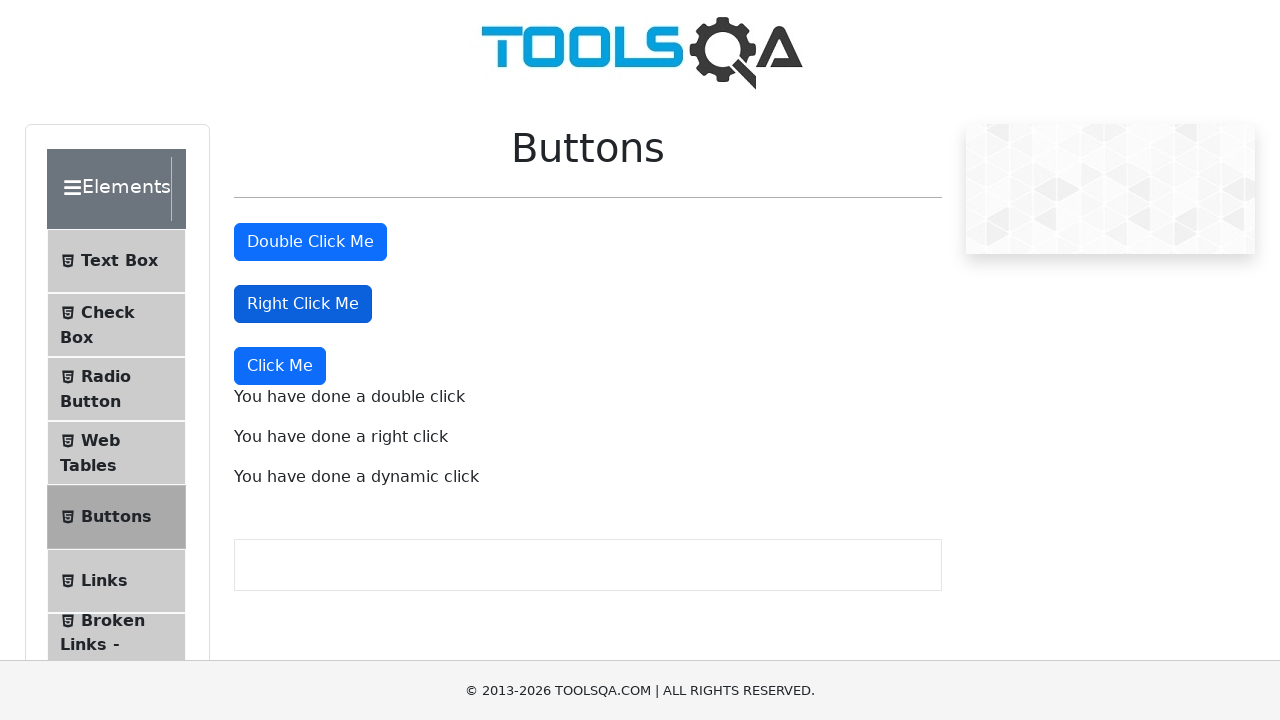

Double-click confirmation message appeared
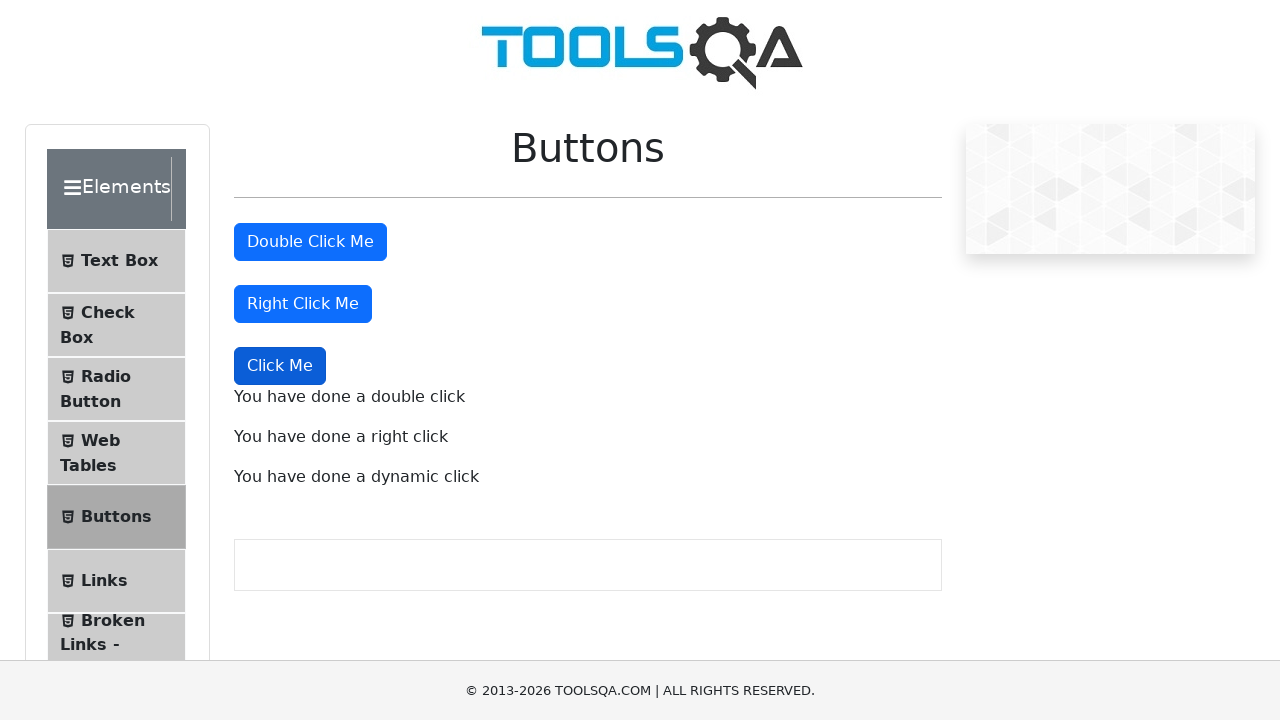

Right-click confirmation message appeared
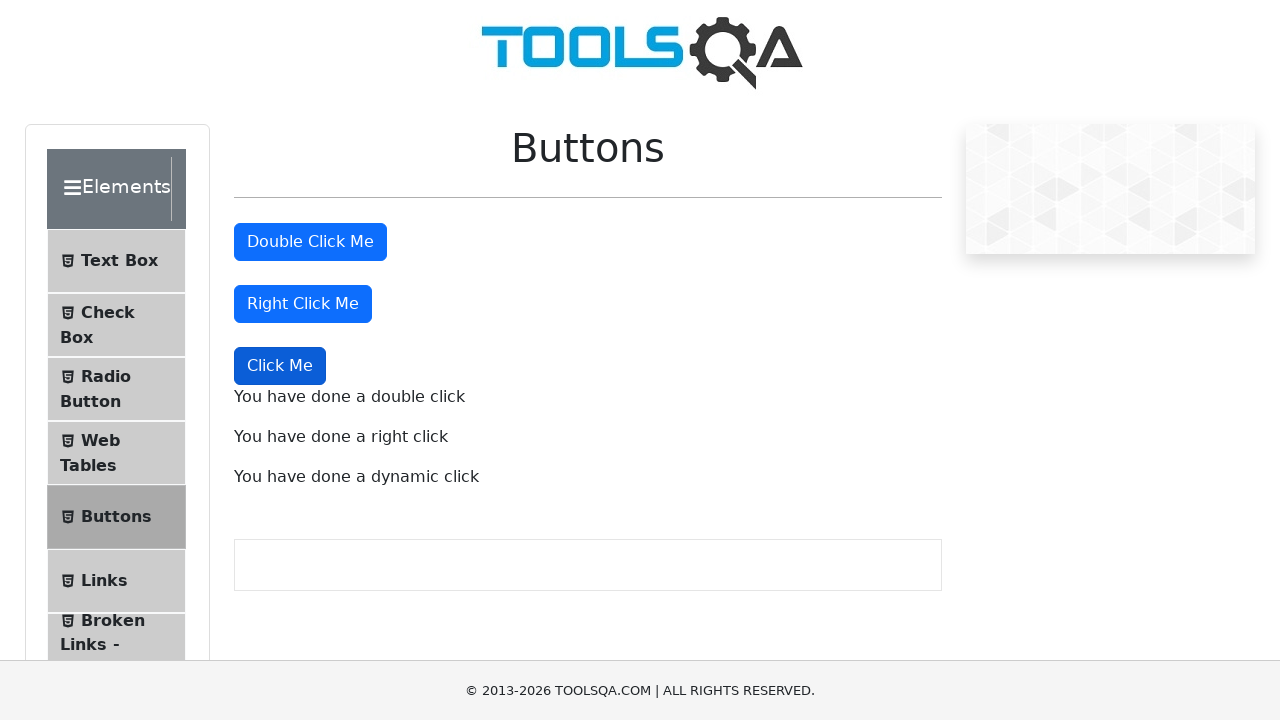

Regular click confirmation message appeared
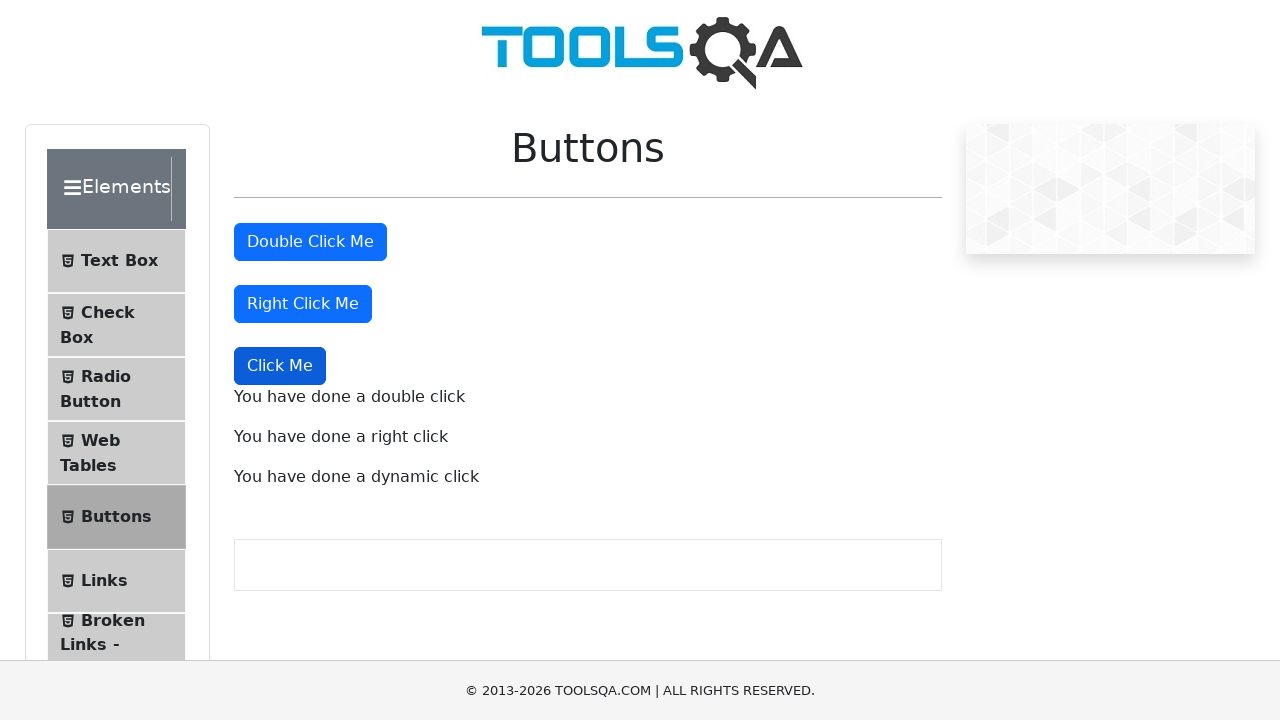

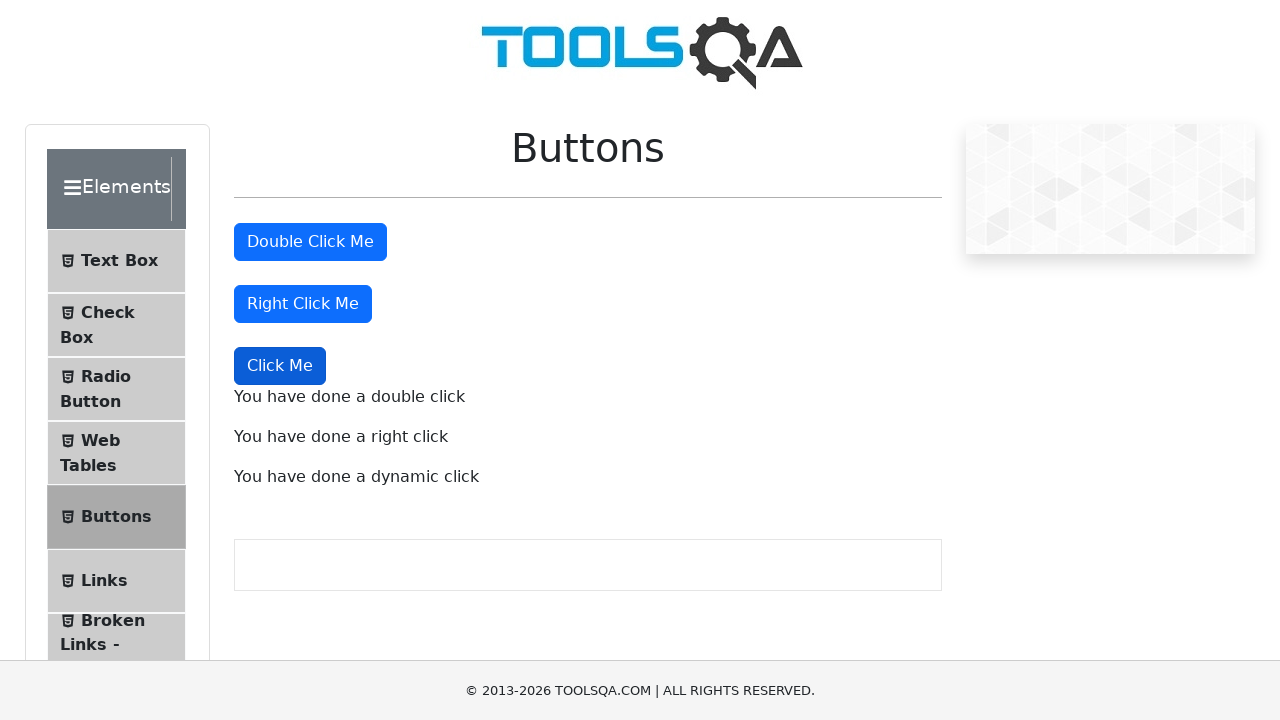